Tests the complete purchase flow on DemoBlaze e-commerce site: selecting a product, adding it to cart, navigating to cart, and completing the checkout form with customer and payment details.

Starting URL: https://demoblaze.com

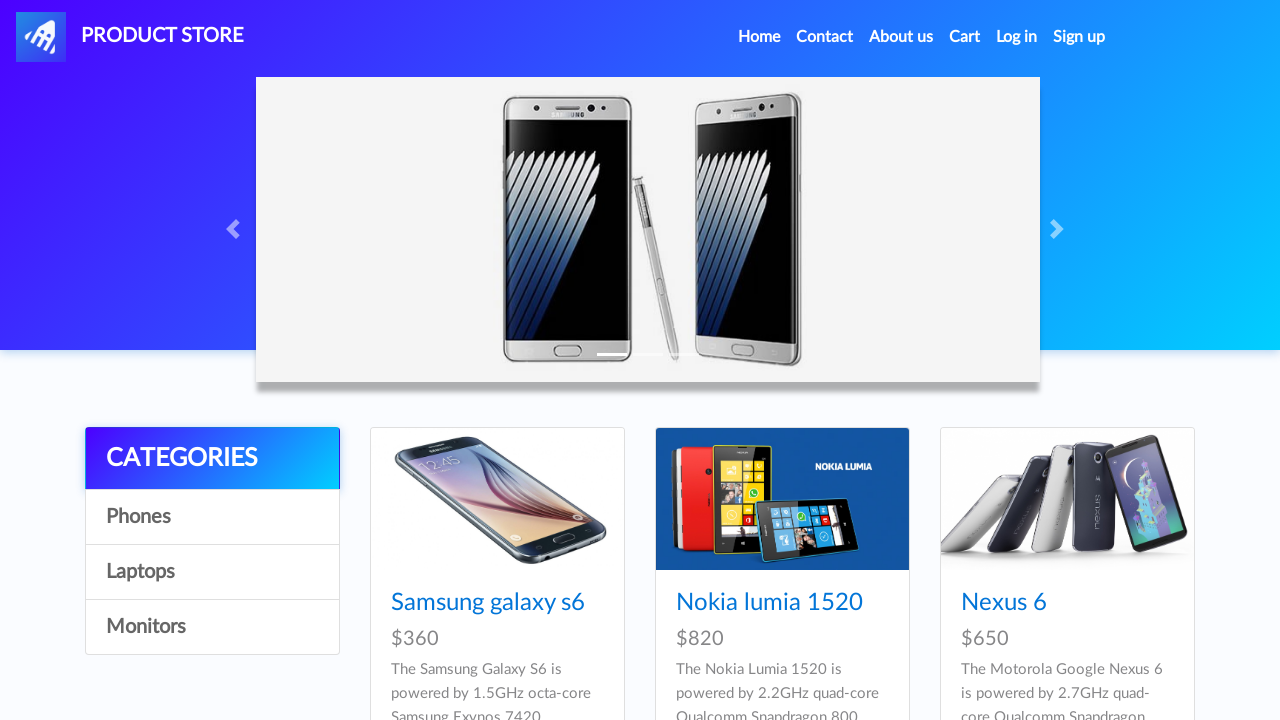

Clicked on Samsung Galaxy S6 product link at (497, 499) on a[href='prod.html?idp_=1']
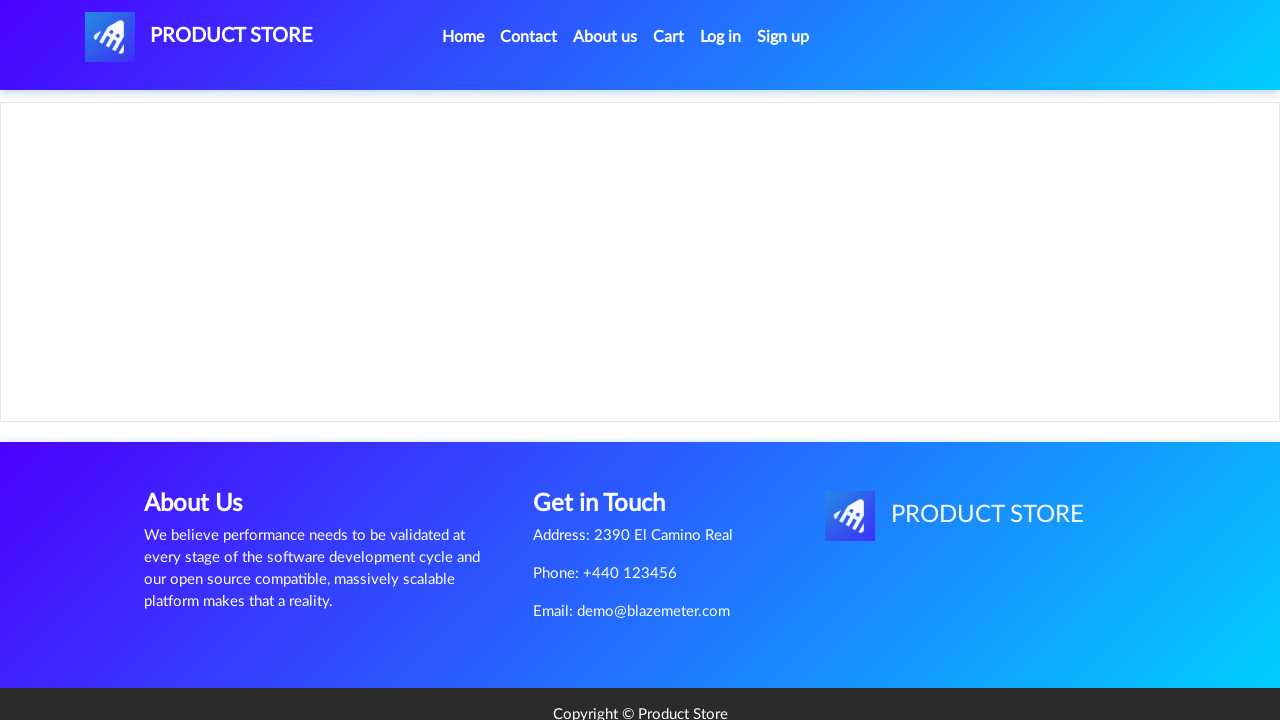

Product page loaded and 'Add to cart' button is visible
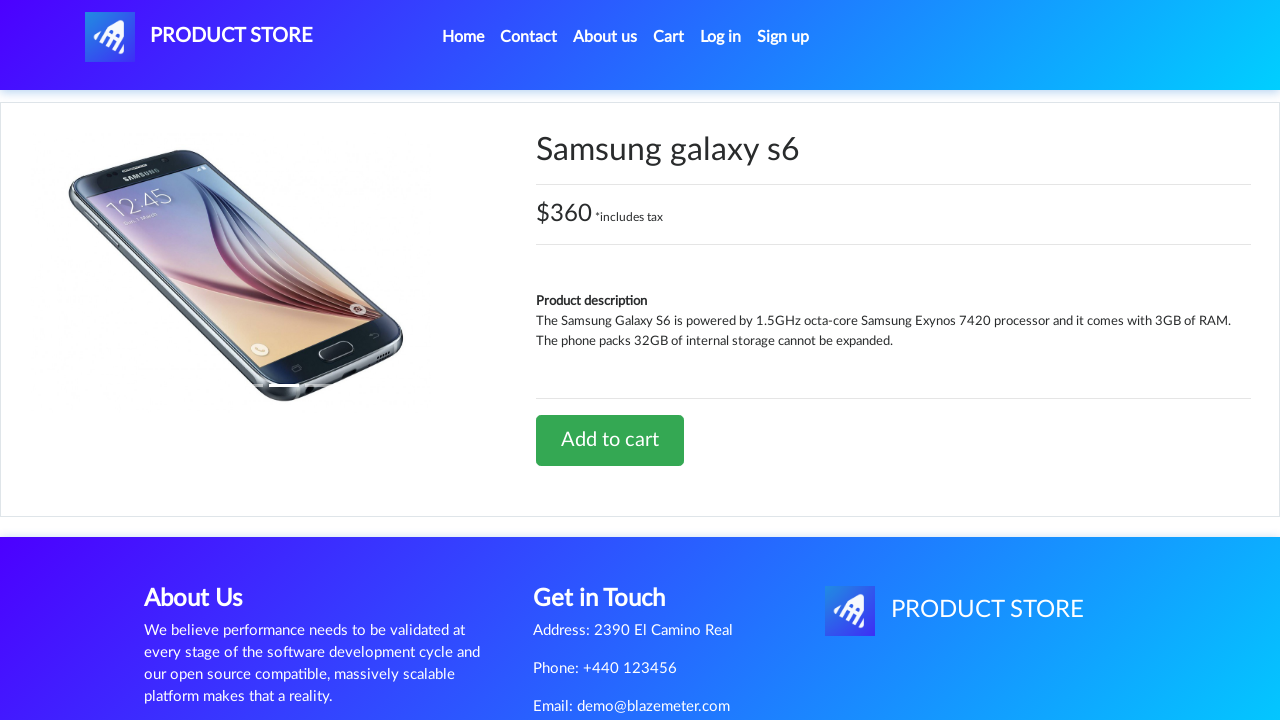

Clicked 'Add to cart' button for Samsung Galaxy S6 at (610, 440) on a[onclick='addToCart(1)']
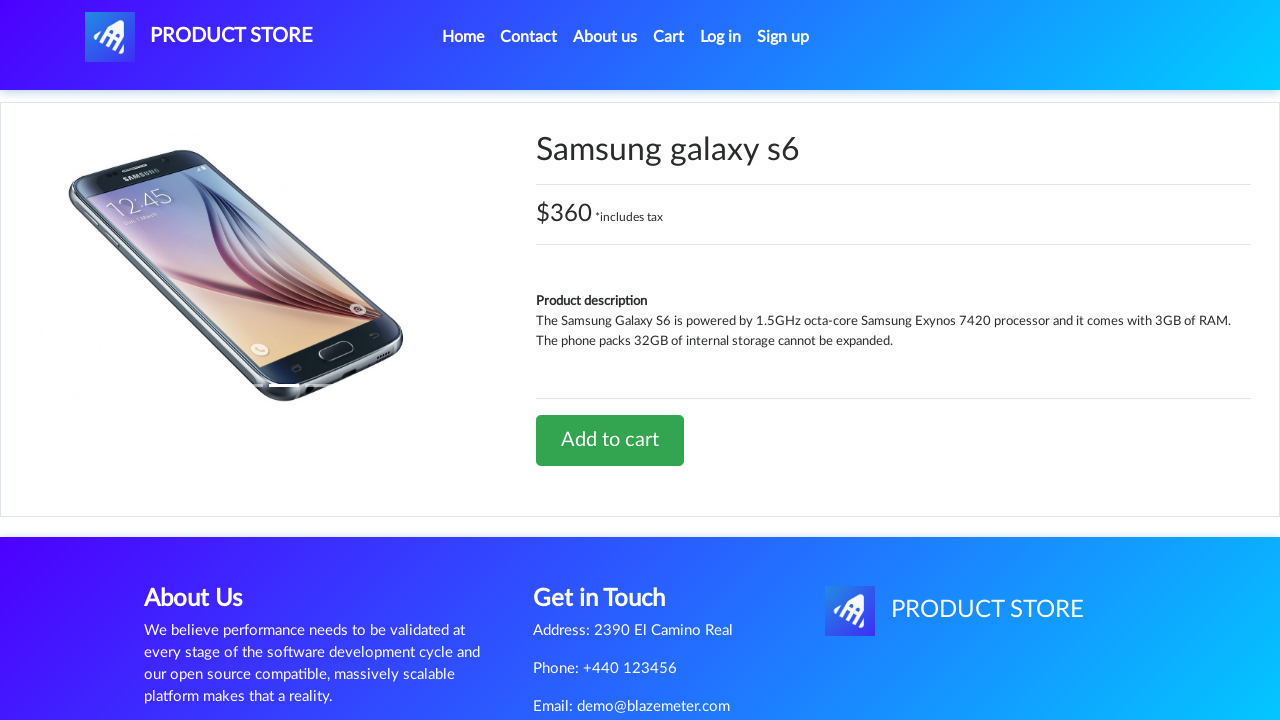

Accepted confirmation alert after adding product to cart
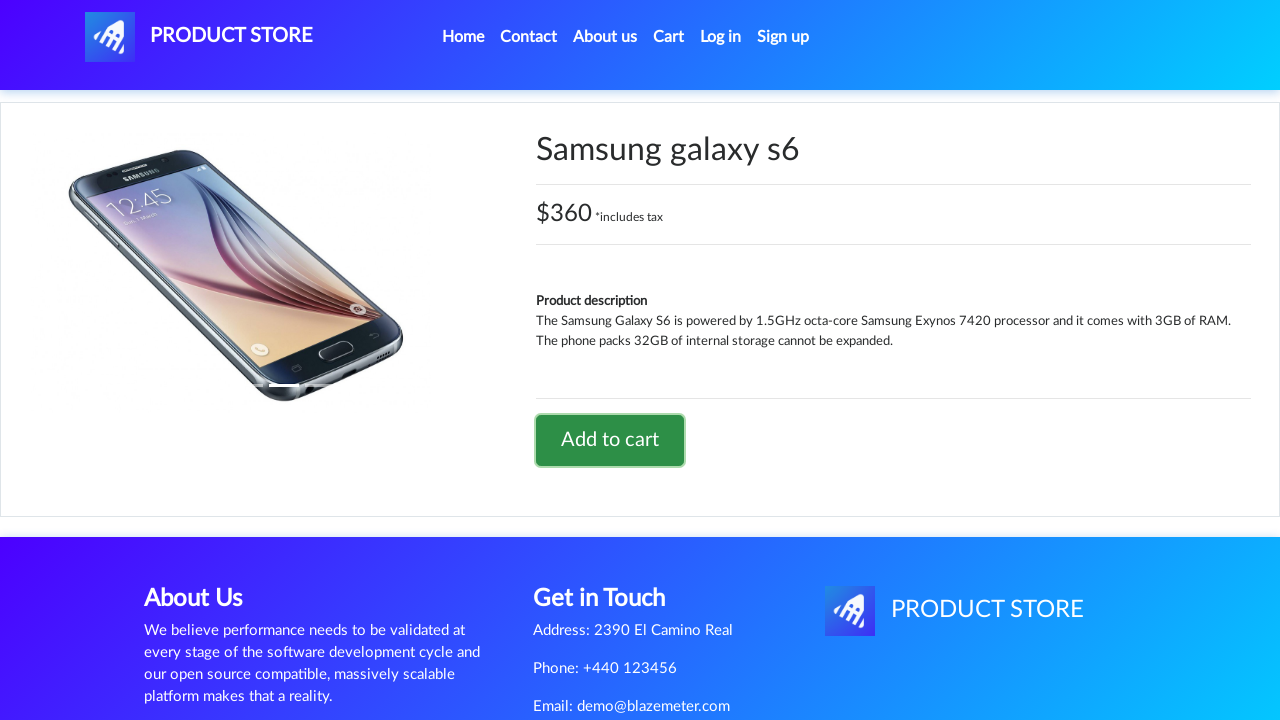

Navigated to cart page
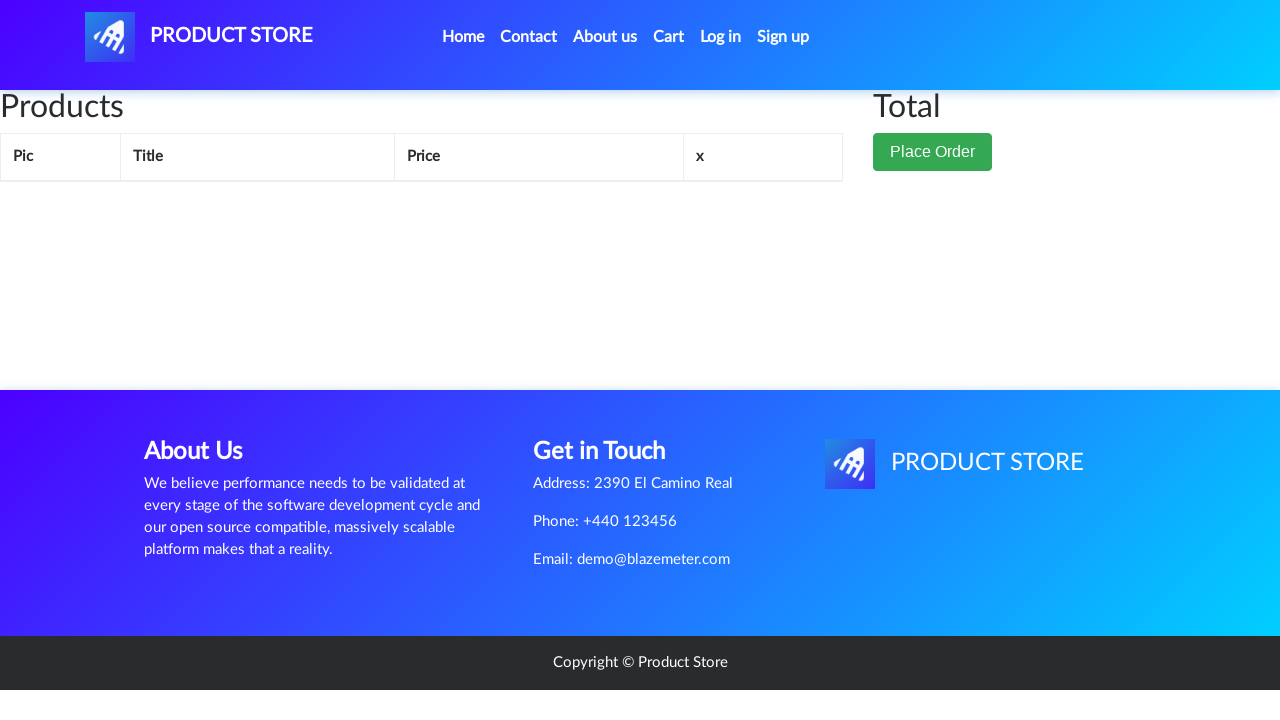

Cart page loaded with products displayed
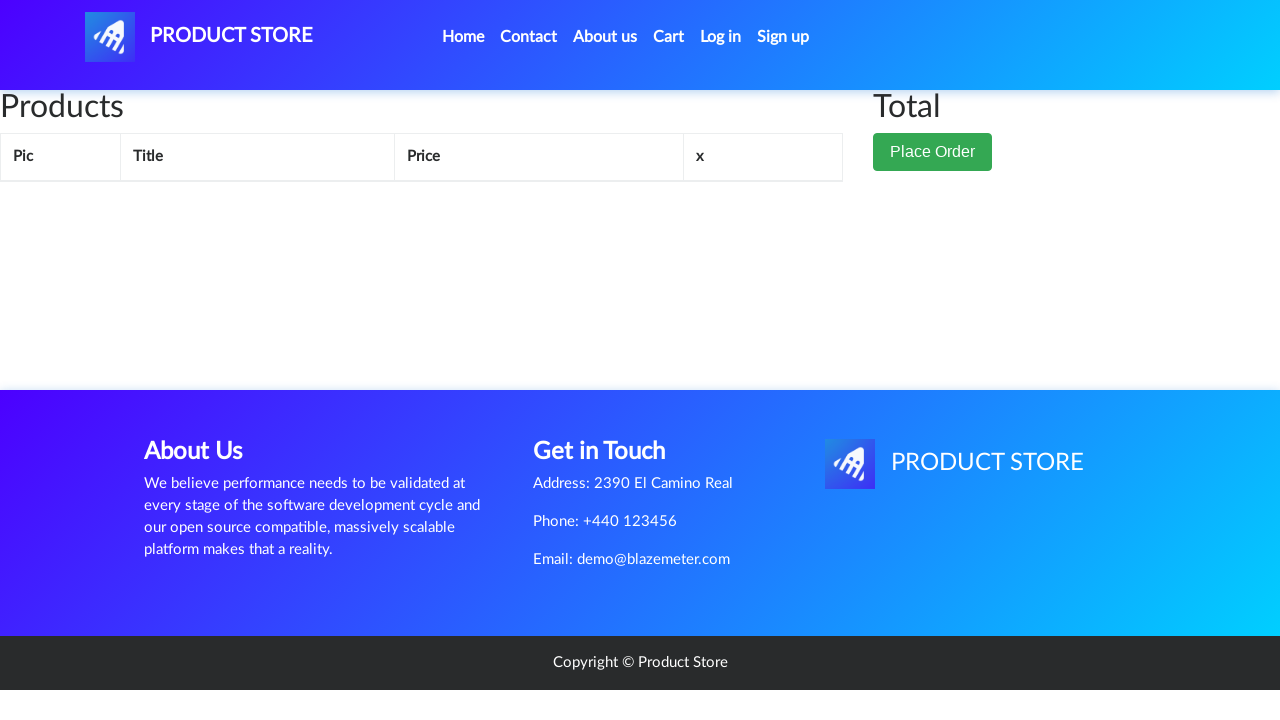

Clicked 'Place Order' button at (933, 191) on button.btn.btn-success
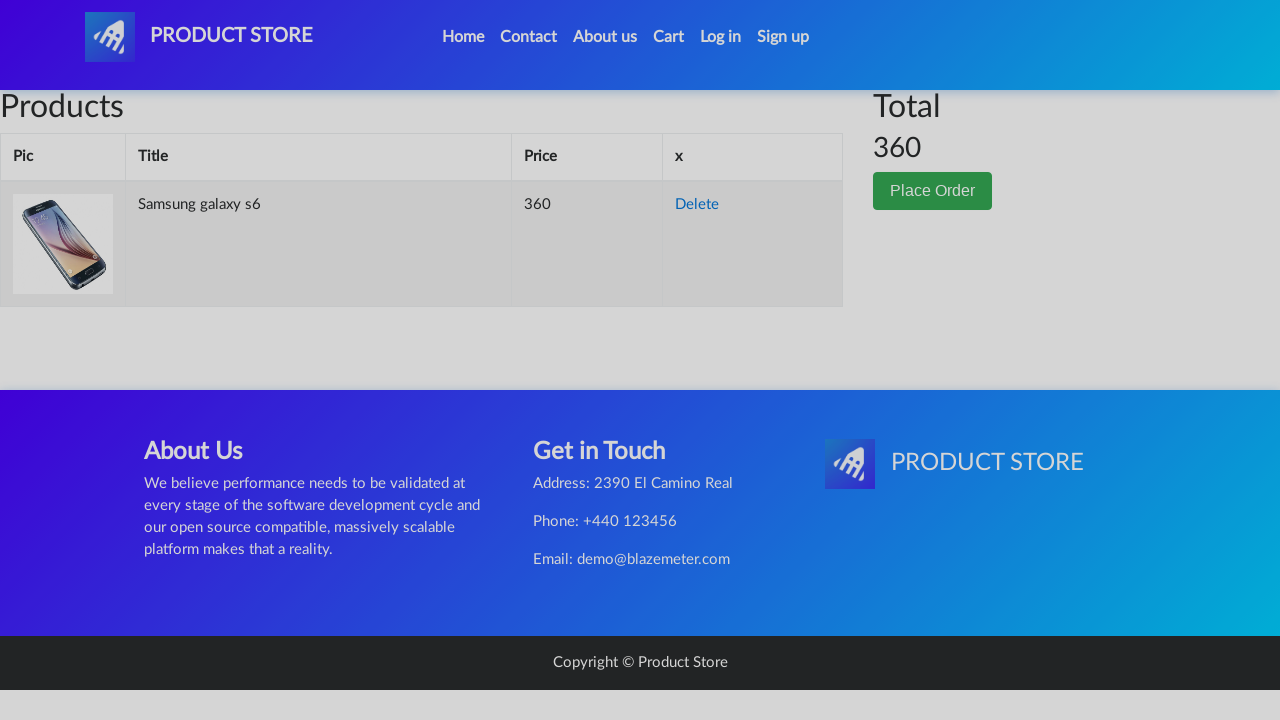

Order form modal appeared with customer information fields
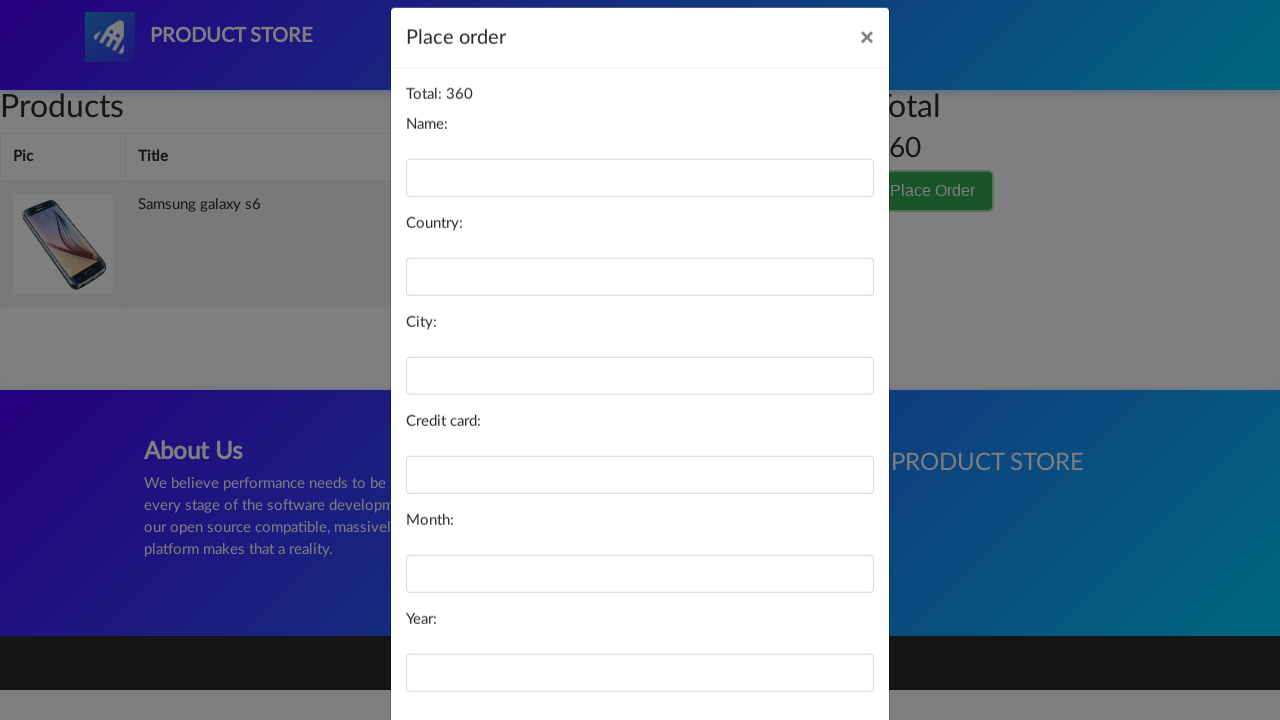

Filled customer name field with 'Carlos Rodriguez' on #name
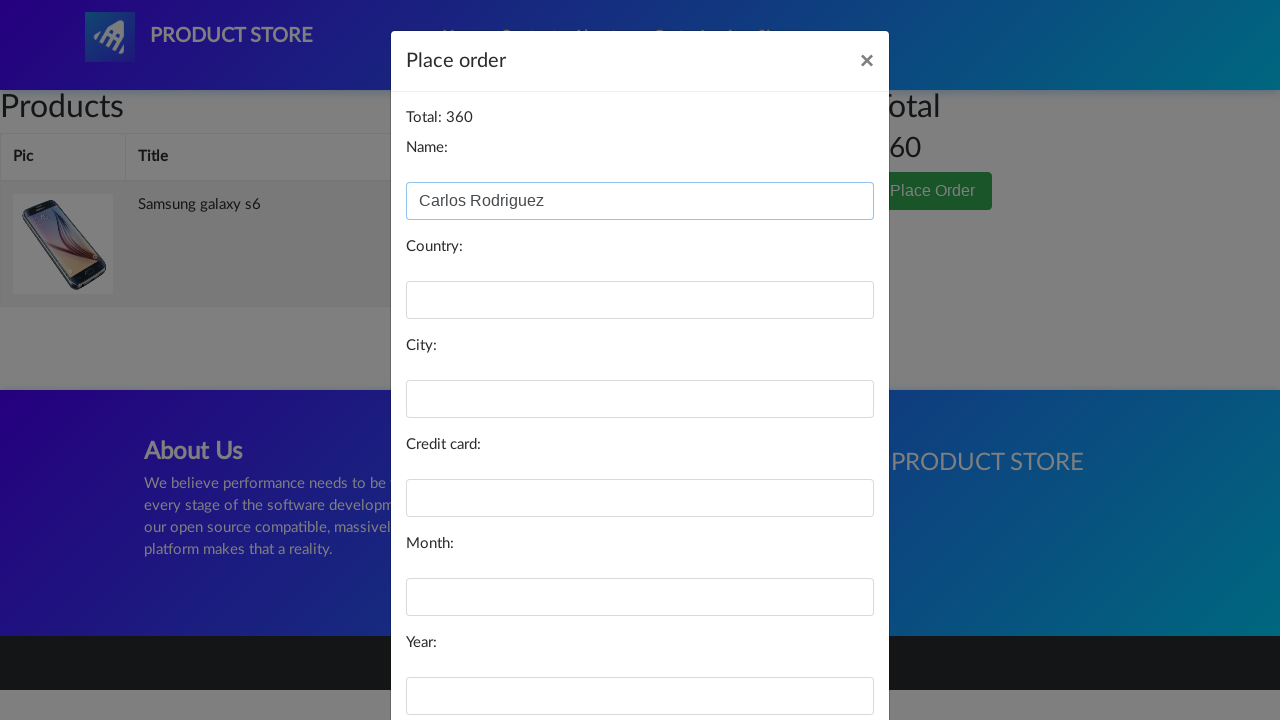

Filled country field with 'Brazil' on #country
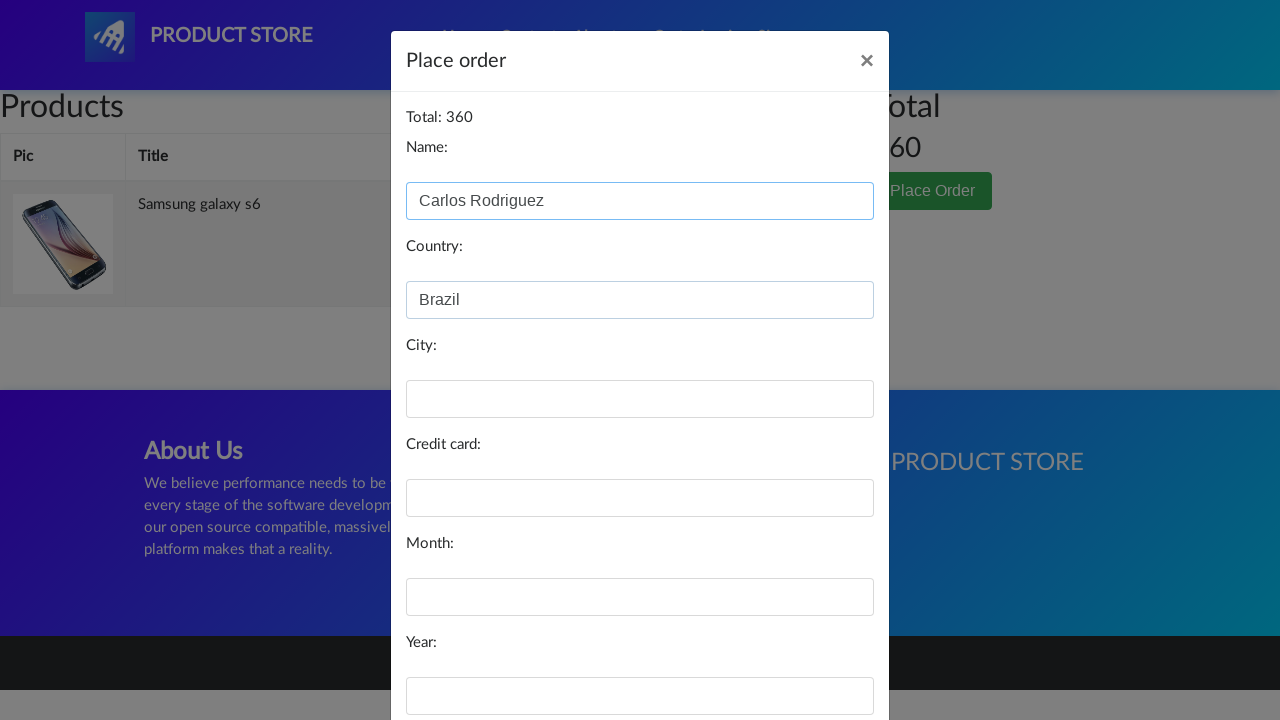

Filled city field with 'Sao Paulo' on #city
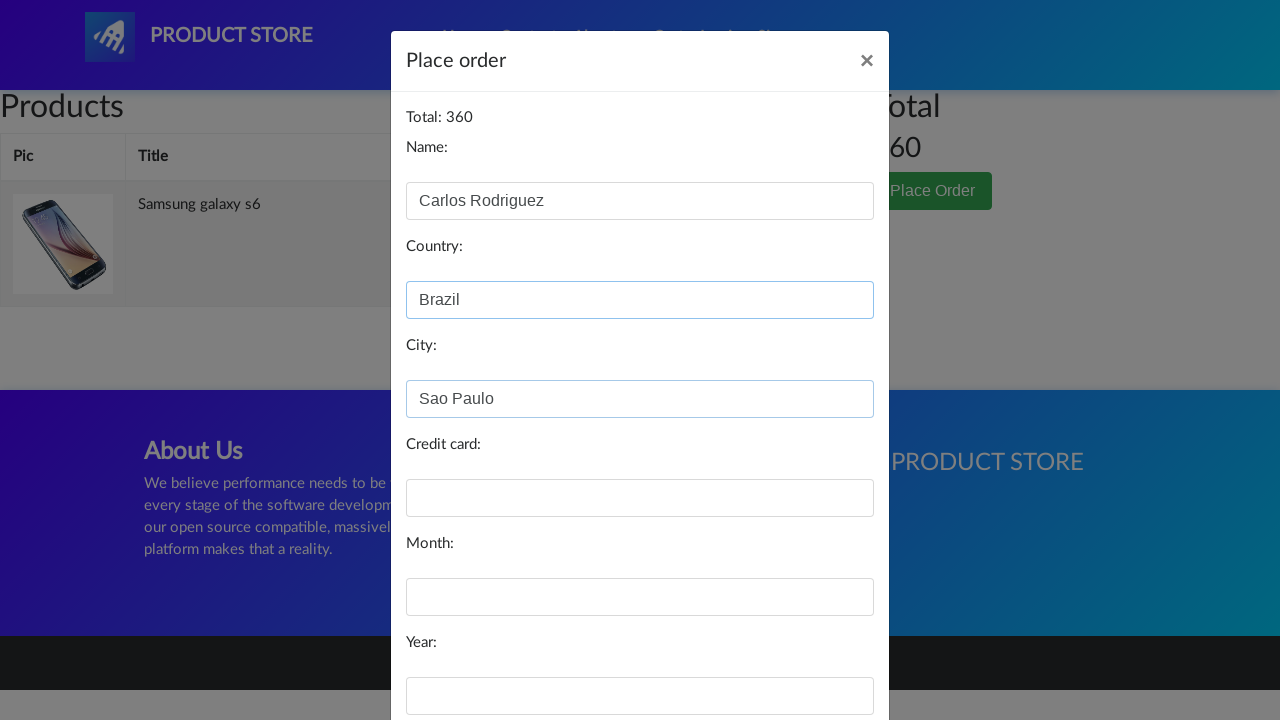

Filled credit card field with payment information on #card
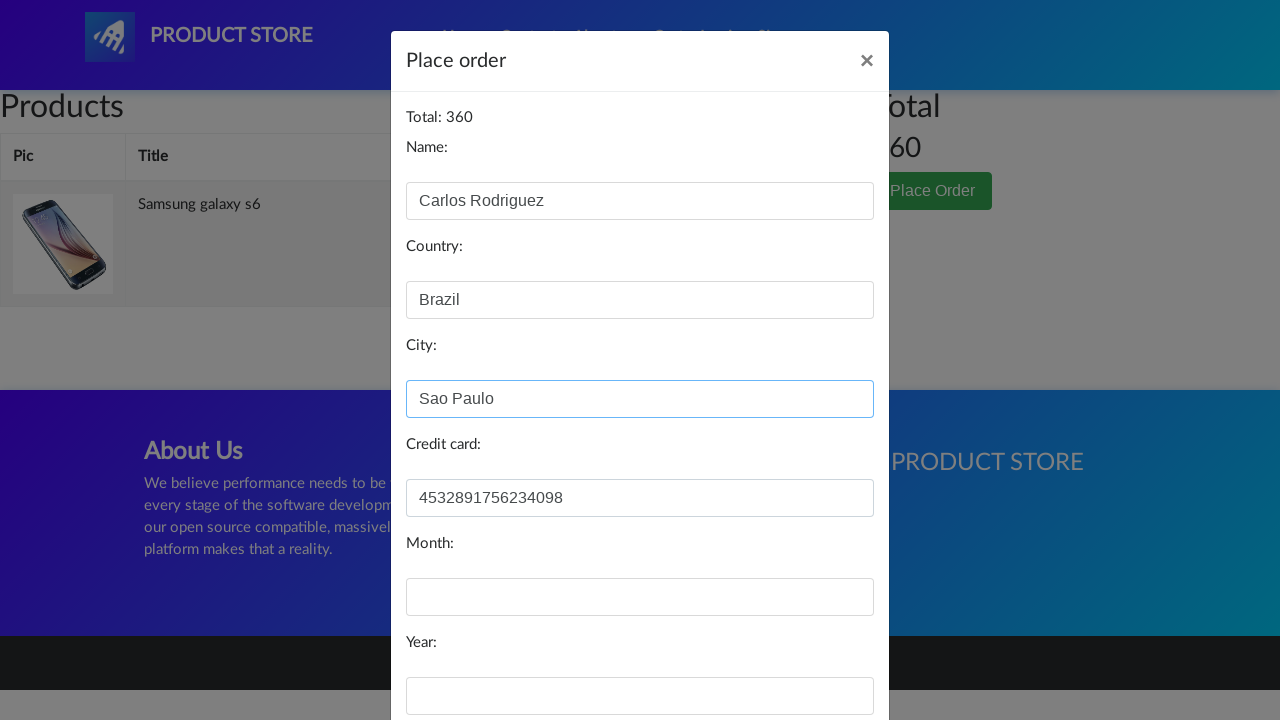

Filled expiration month field with '08' on #month
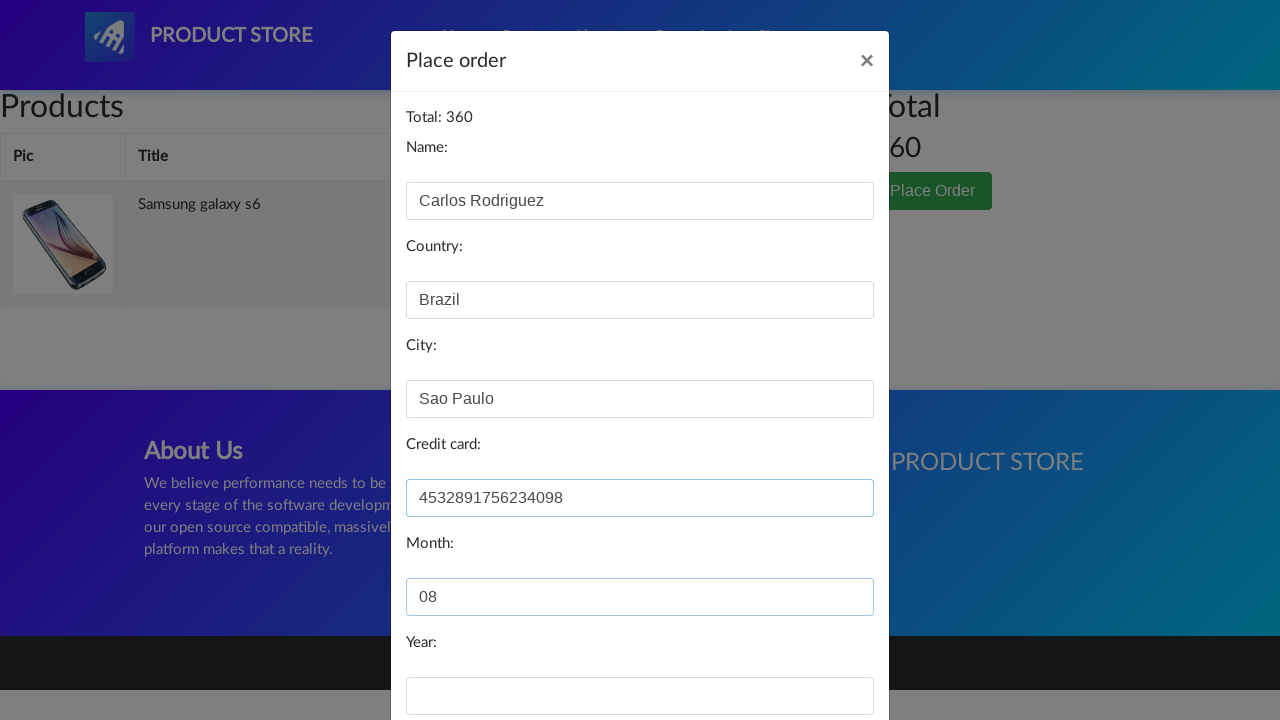

Filled expiration year field with '2026' on #year
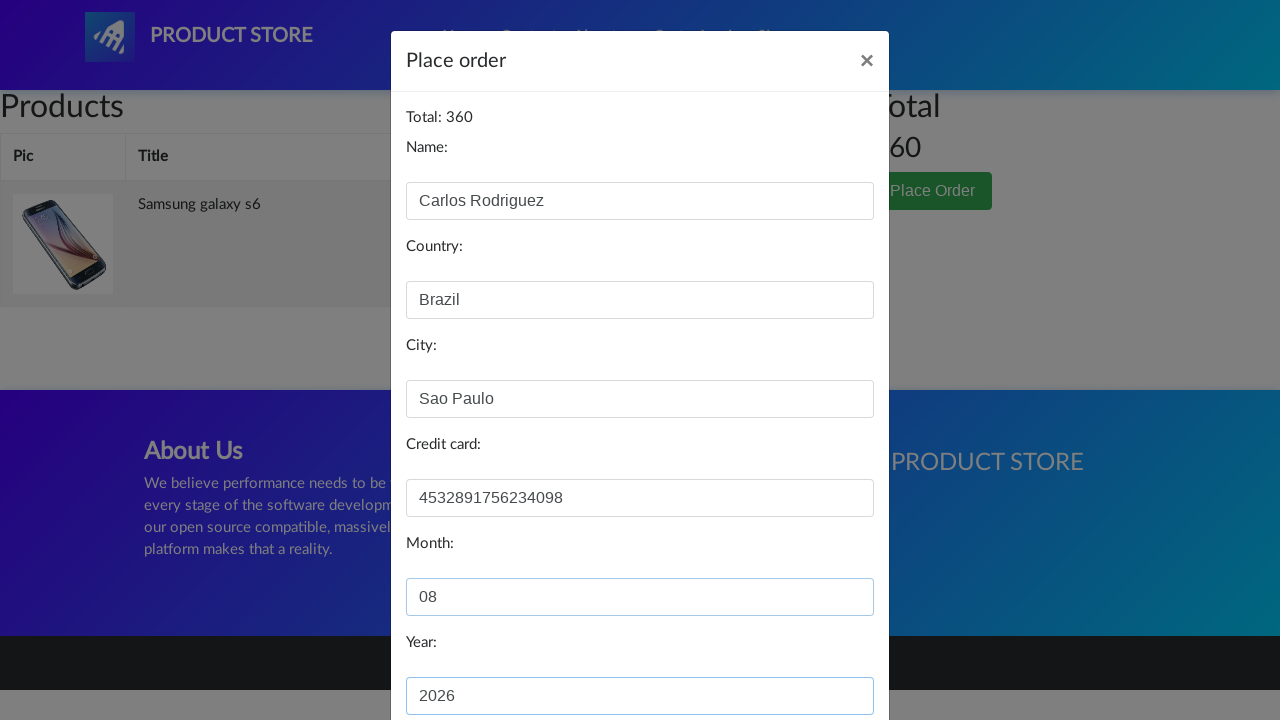

Clicked 'Purchase' button to submit the order at (823, 655) on button[onclick='purchaseOrder()']
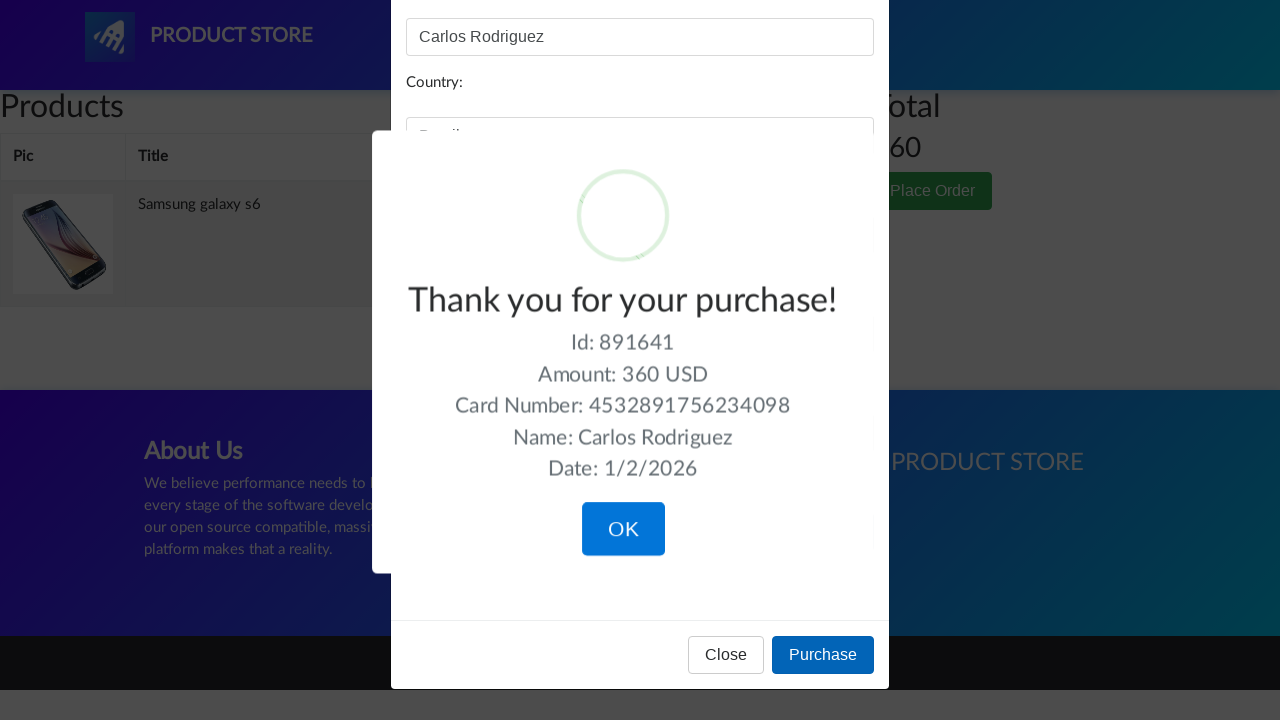

Order confirmation message appeared successfully
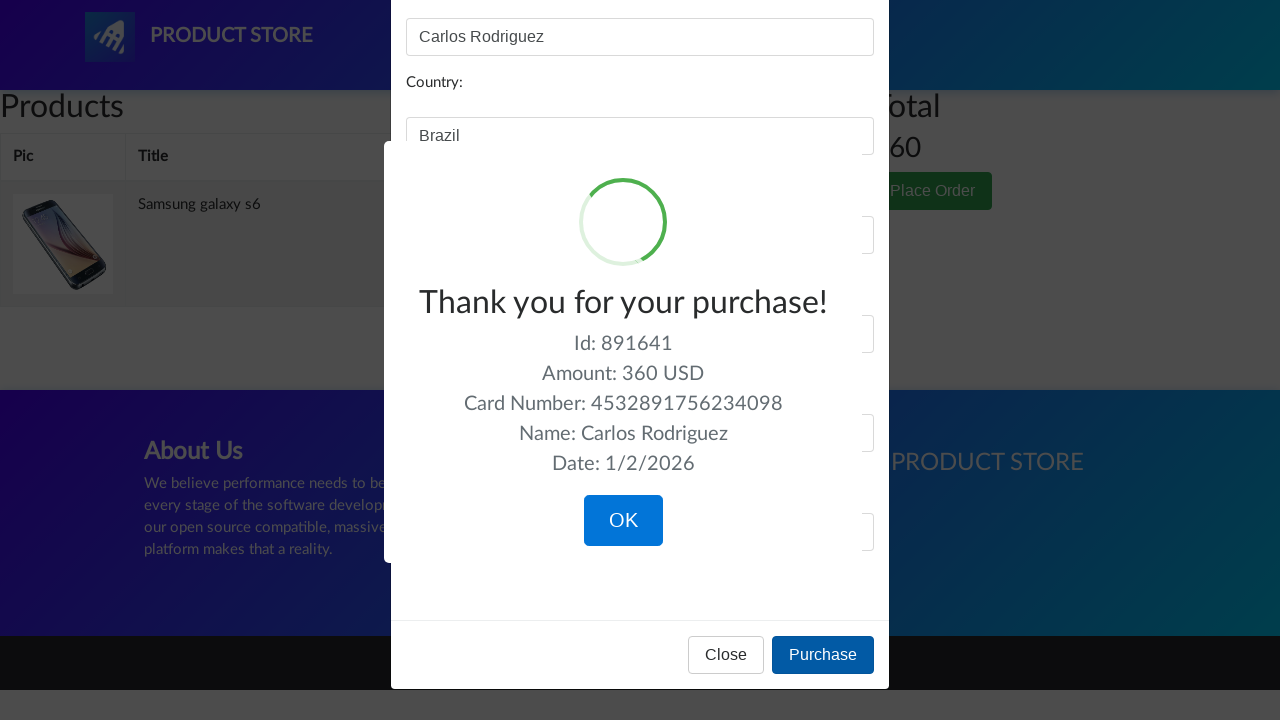

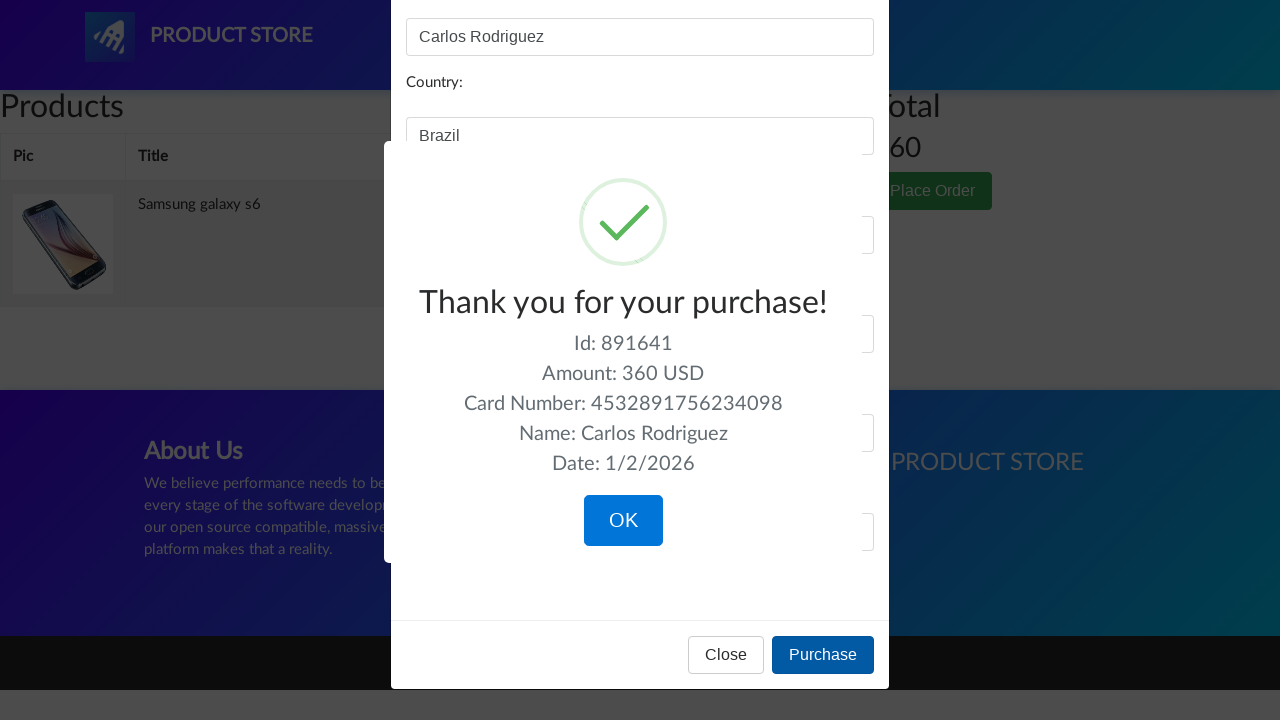